Tests tab navigation by clicking a link that opens a new window/tab to an alert modal page and verifies the alert content is visible

Starting URL: https://zimaev.github.io/tabs

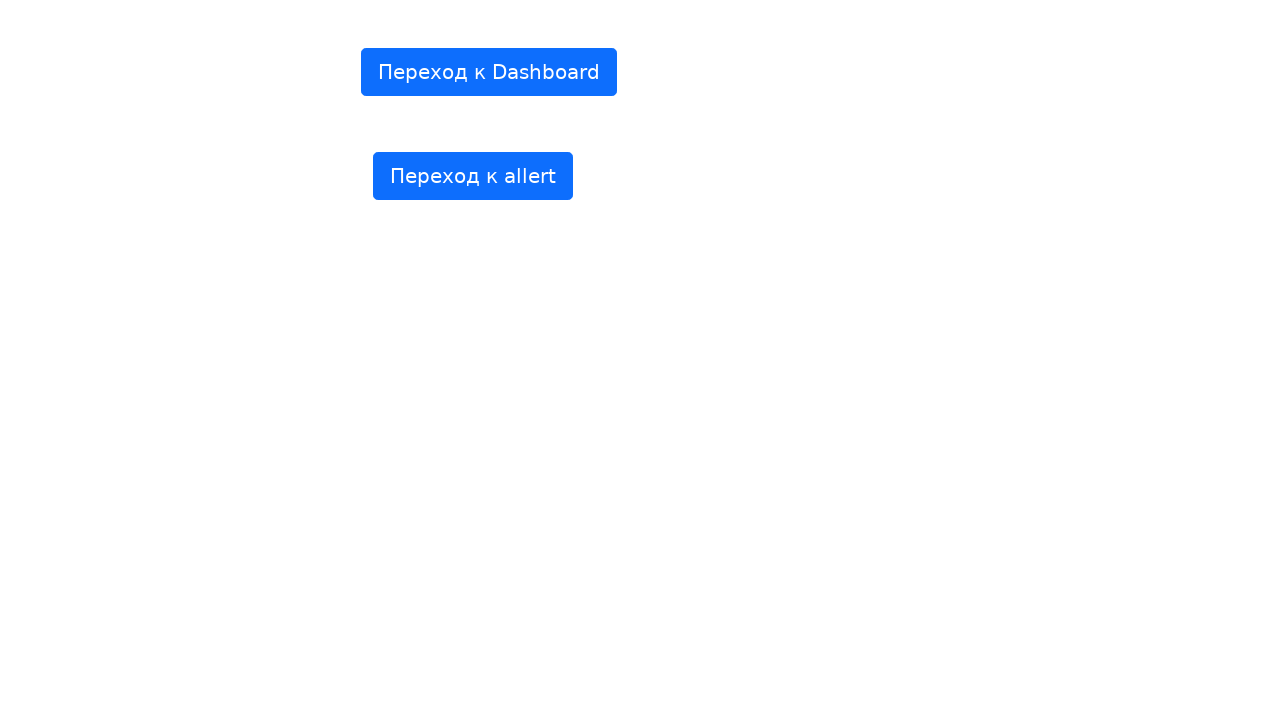

Navigated to tabs test page
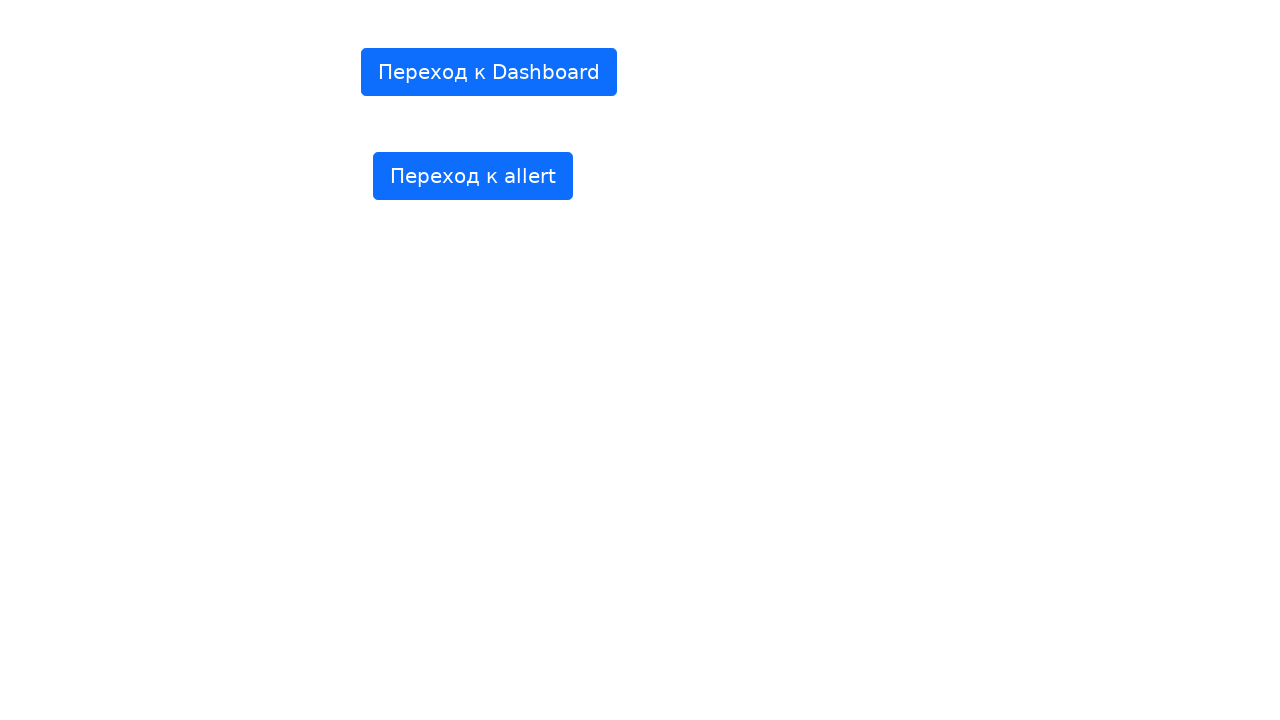

Clicked link to open new tab/window with alert modal at (473, 176) on internal:text="\u041f\u0435\u0440\u0435\u0445\u043e\u0434 \u043a allert"i
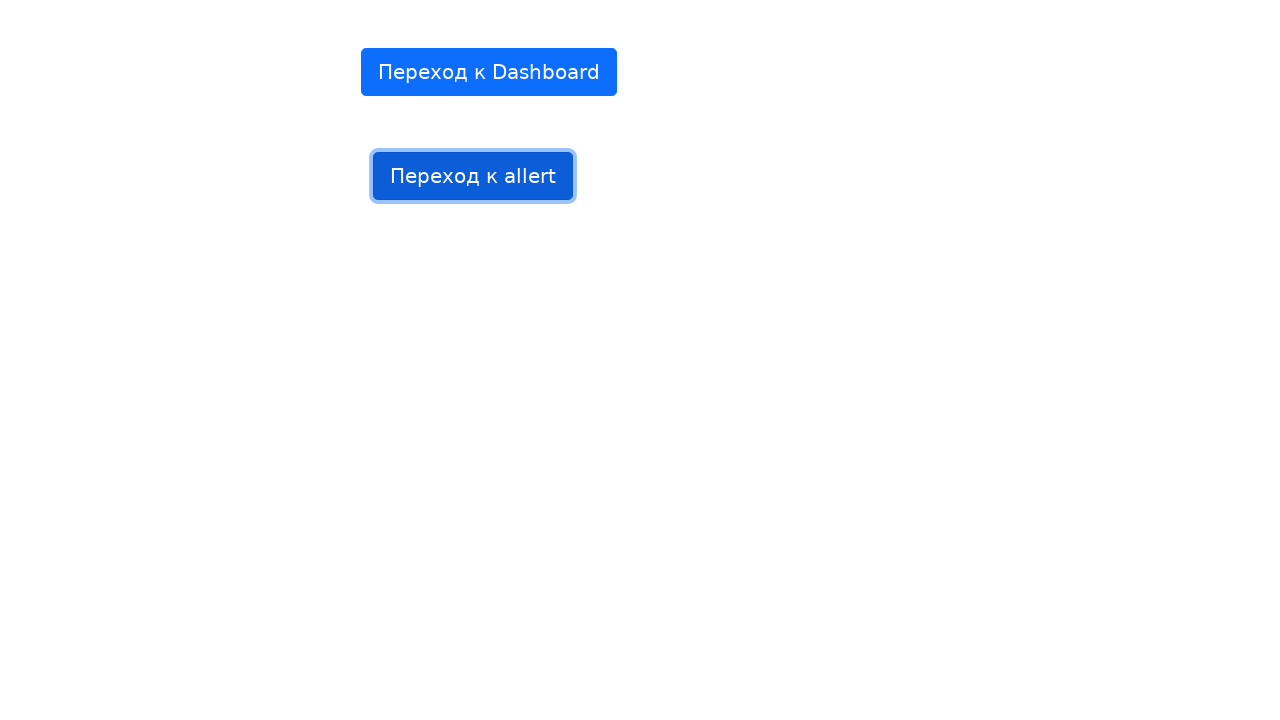

Captured new window/tab reference
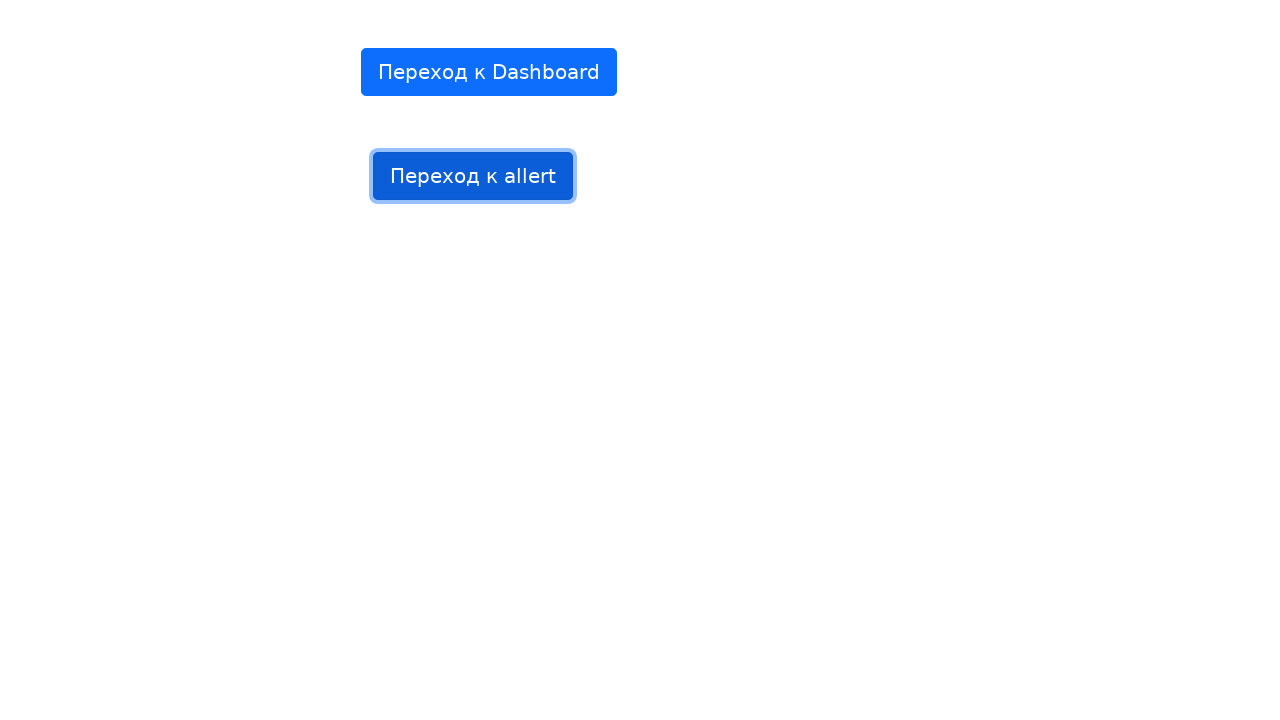

New window loaded successfully
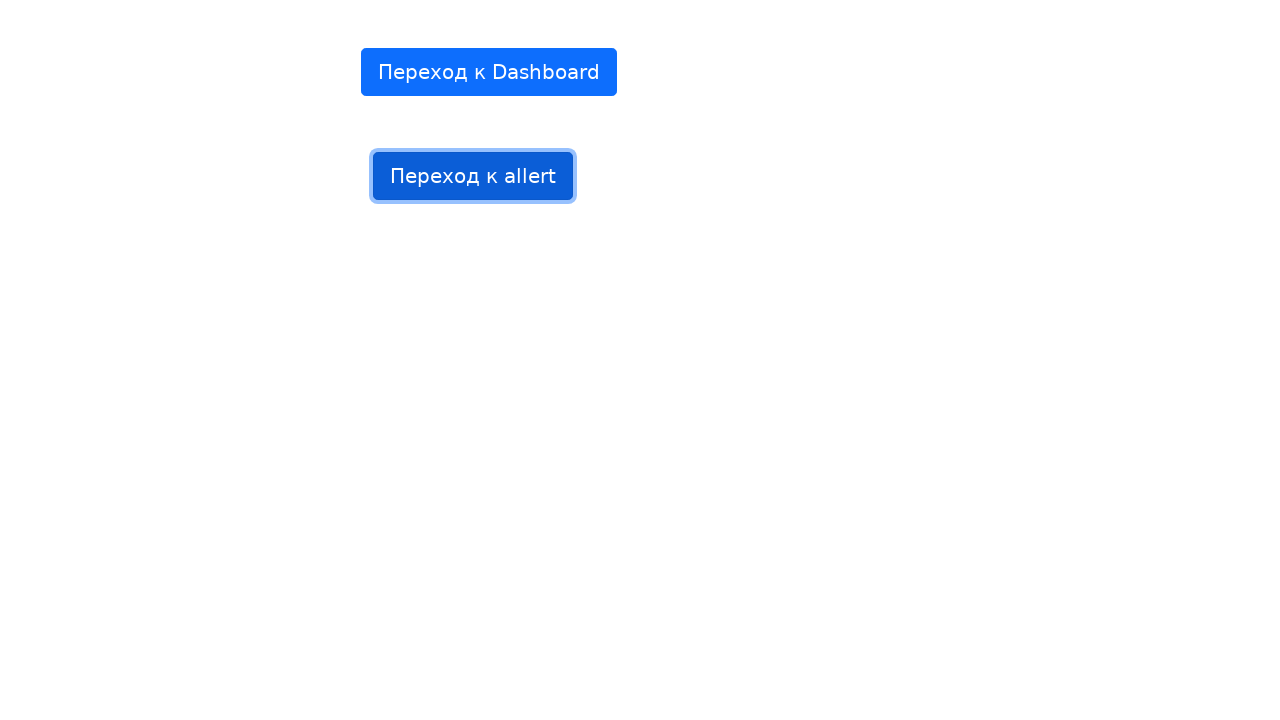

Alert modal with icon text is visible
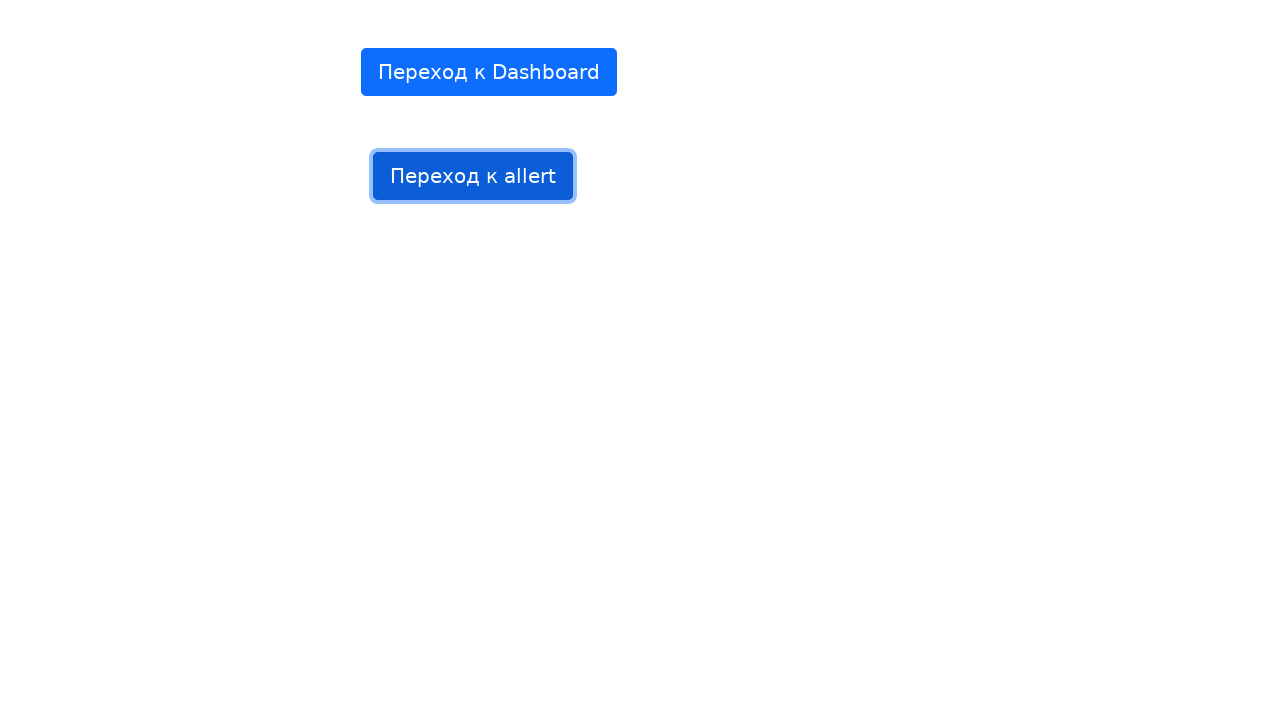

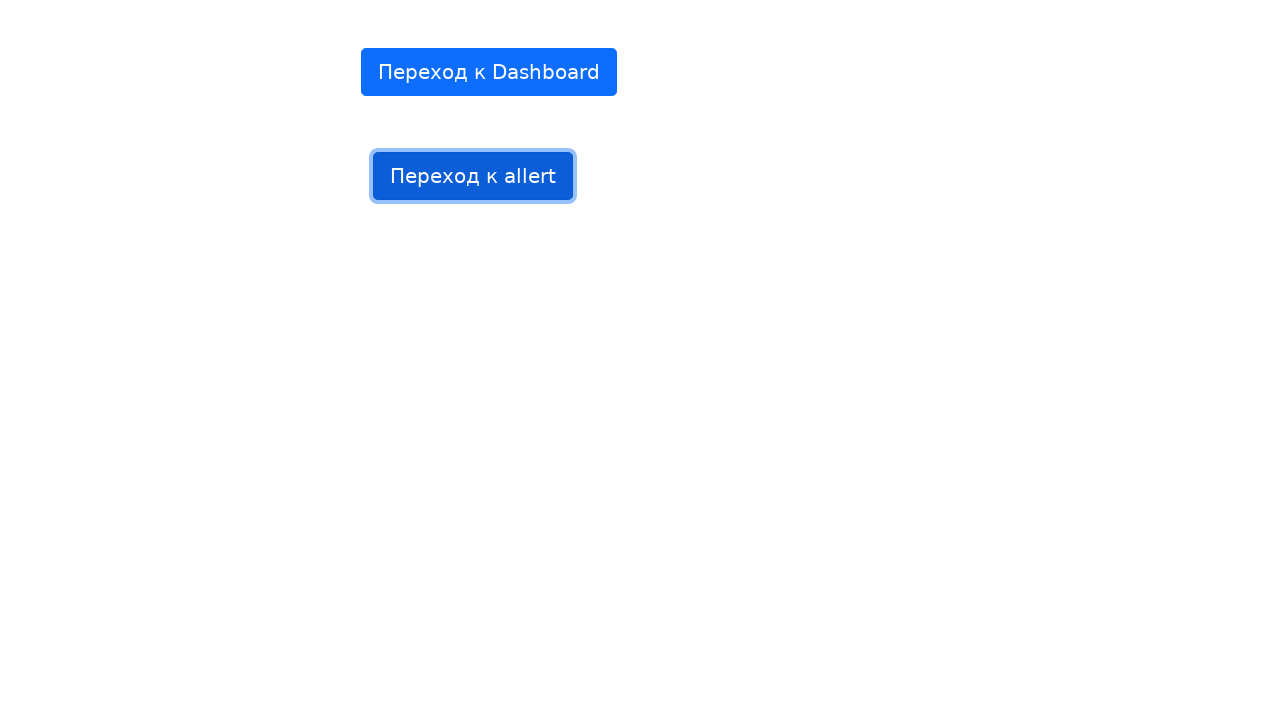